Tests the dynamic controls page by verifying a textbox is initially disabled, clicking the Enable button, waiting for the textbox to become enabled, and verifying the success message appears.

Starting URL: https://the-internet.herokuapp.com/dynamic_controls

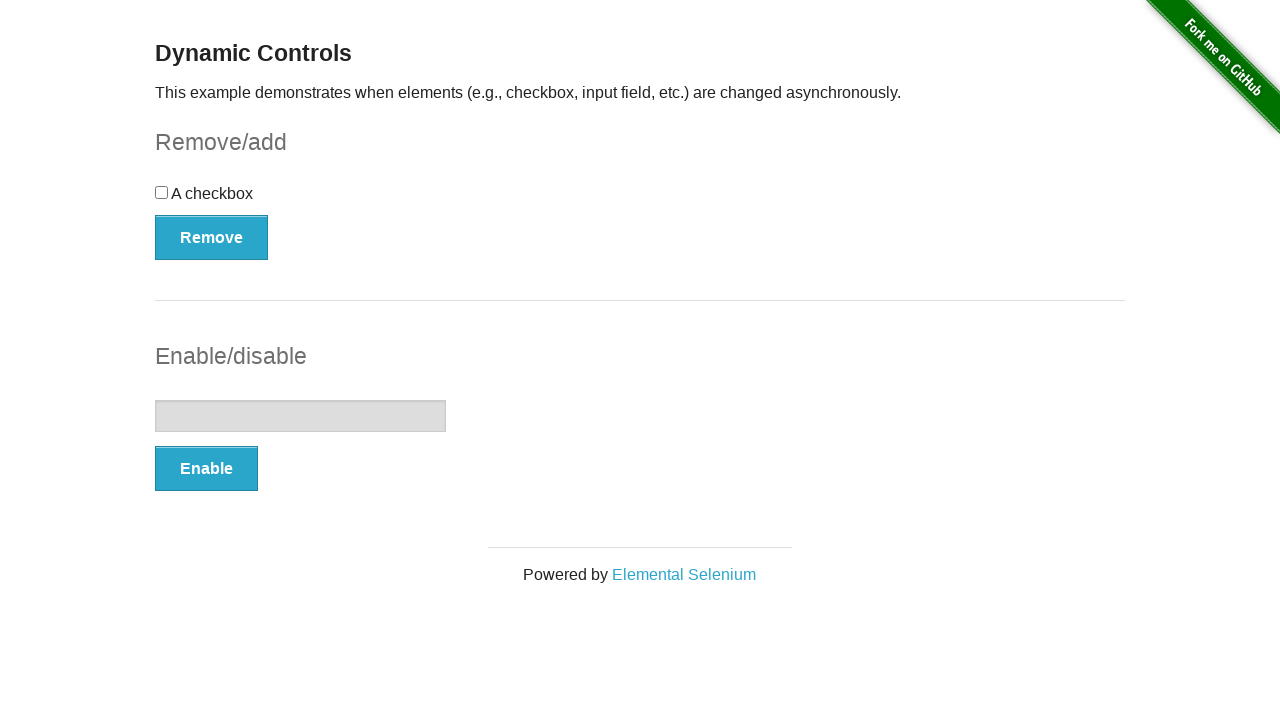

Located the textbox element
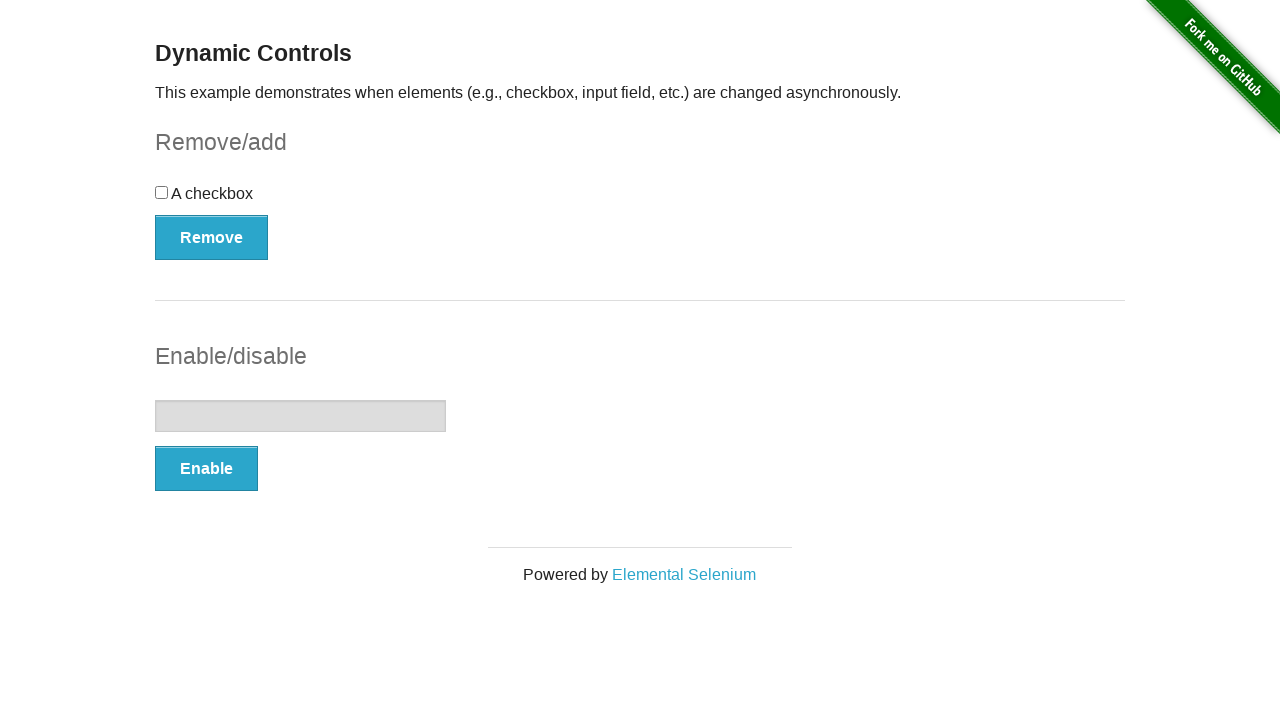

Verified textbox is initially disabled
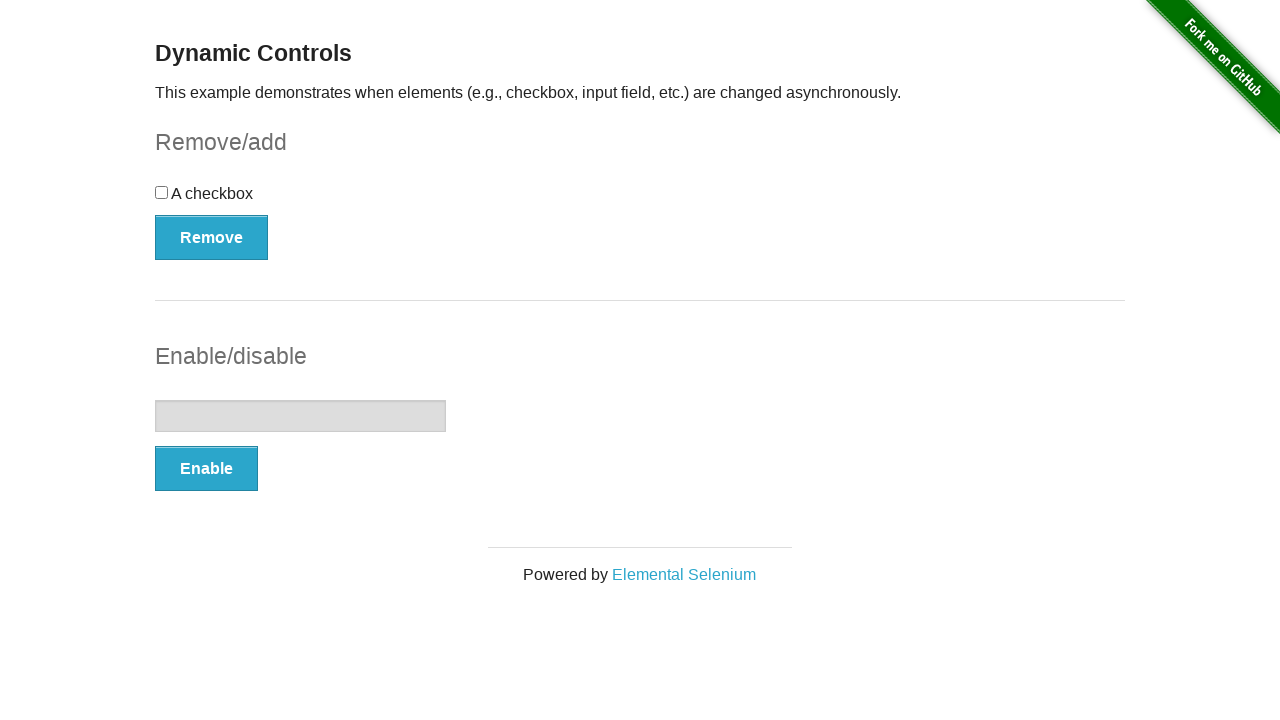

Clicked the Enable button at (206, 469) on xpath=//*[text()='Enable']
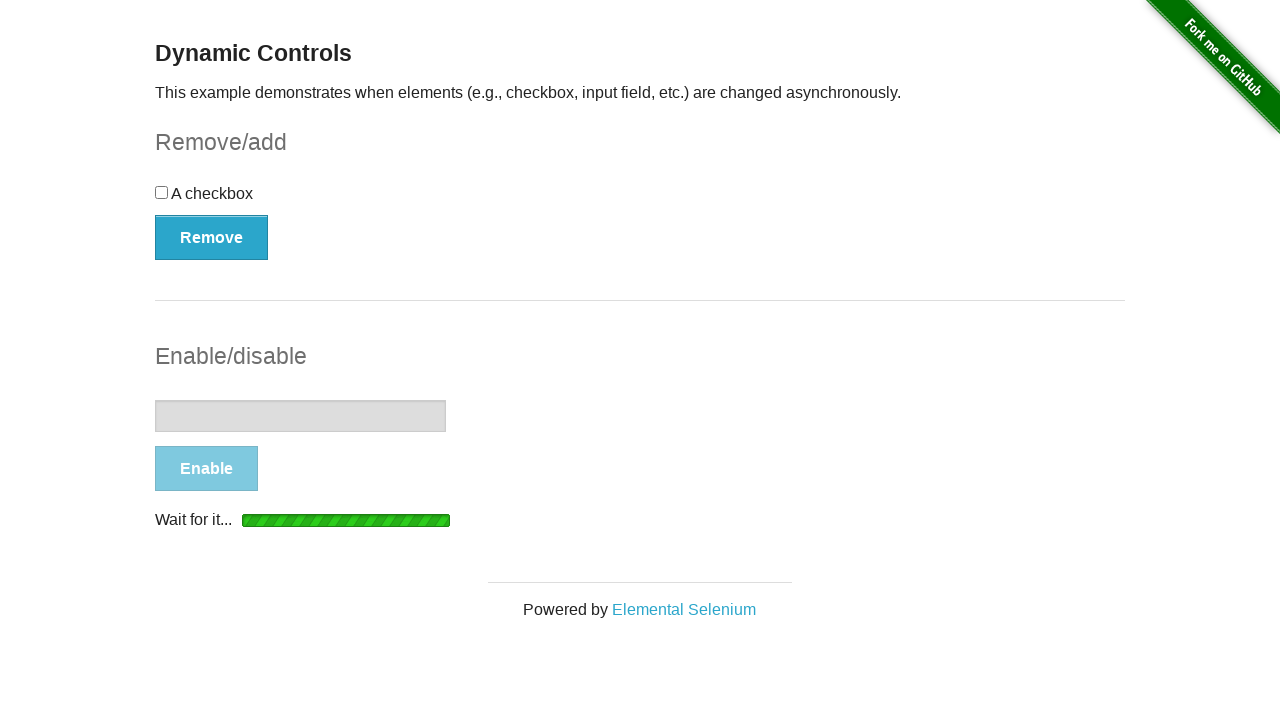

Waited for success message to appear
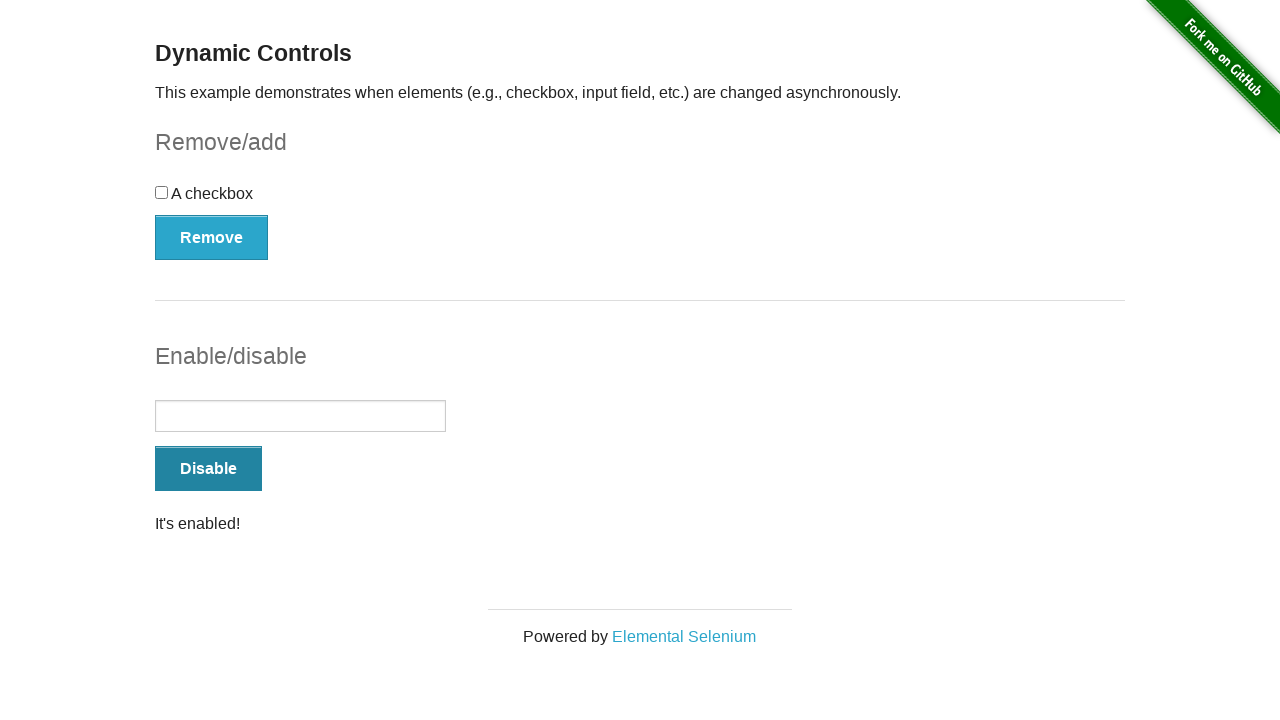

Located the success message element
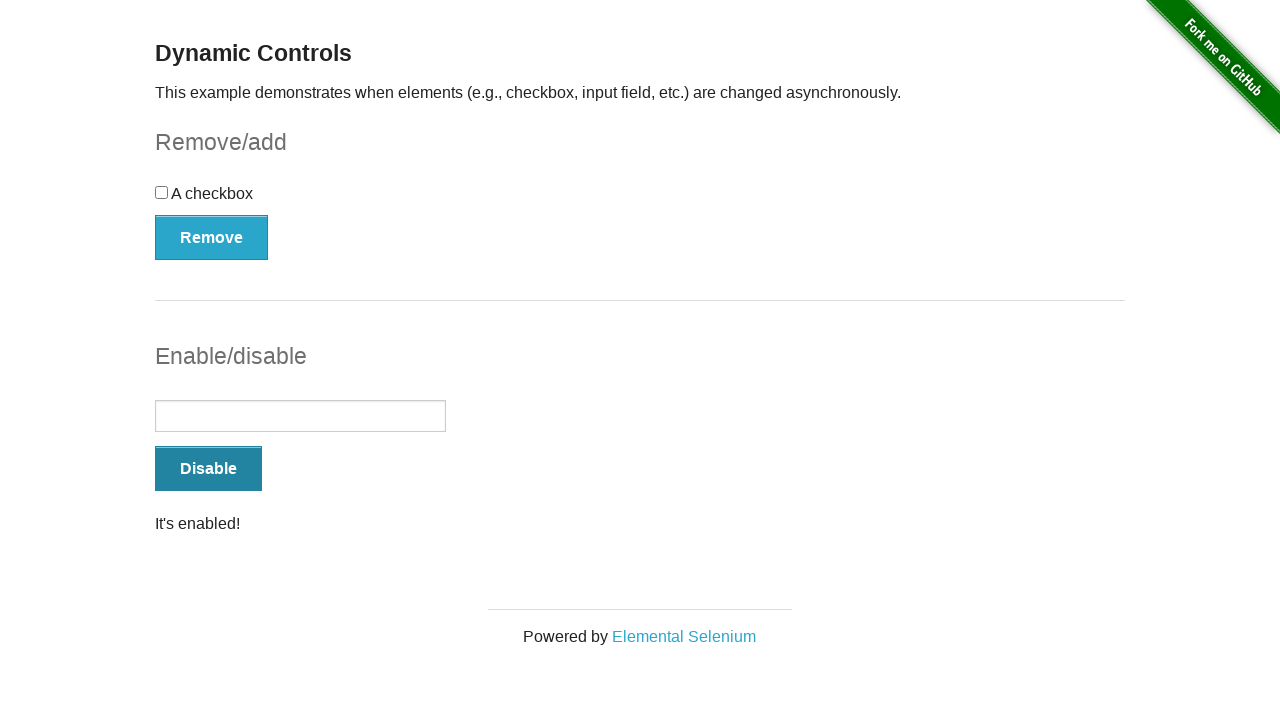

Verified success message contains 'It's enabled!'
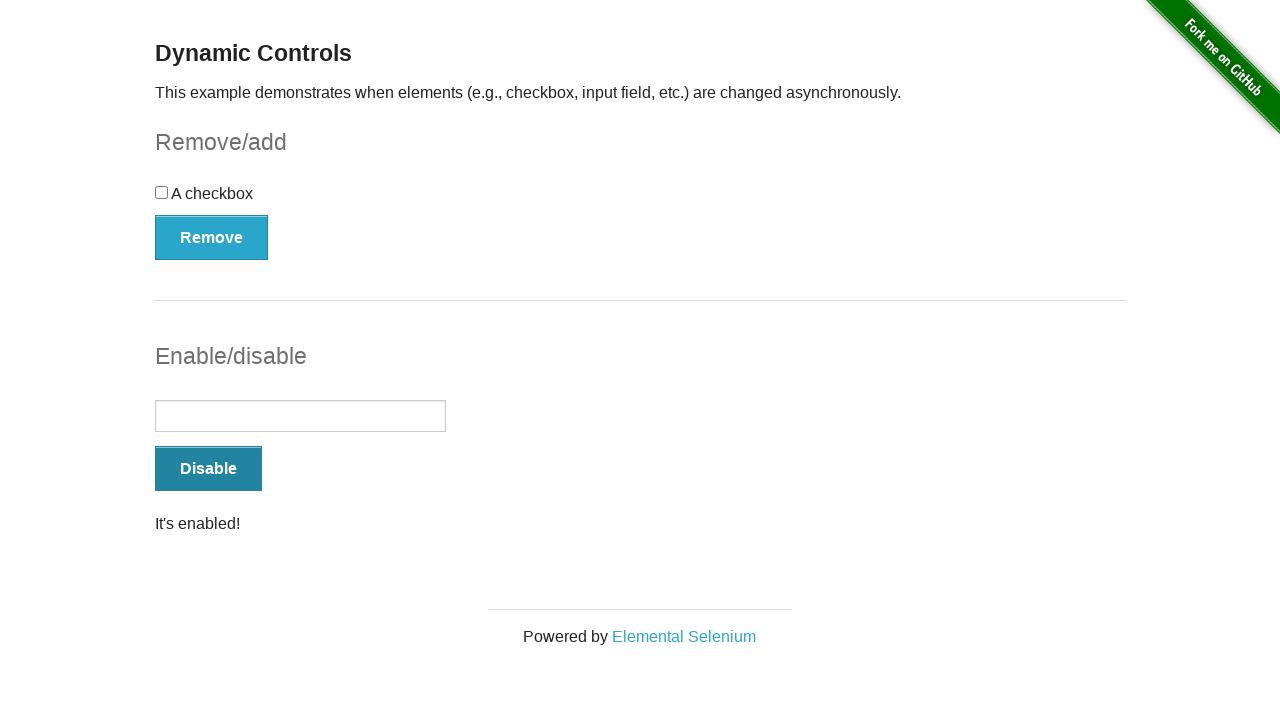

Verified textbox is now enabled
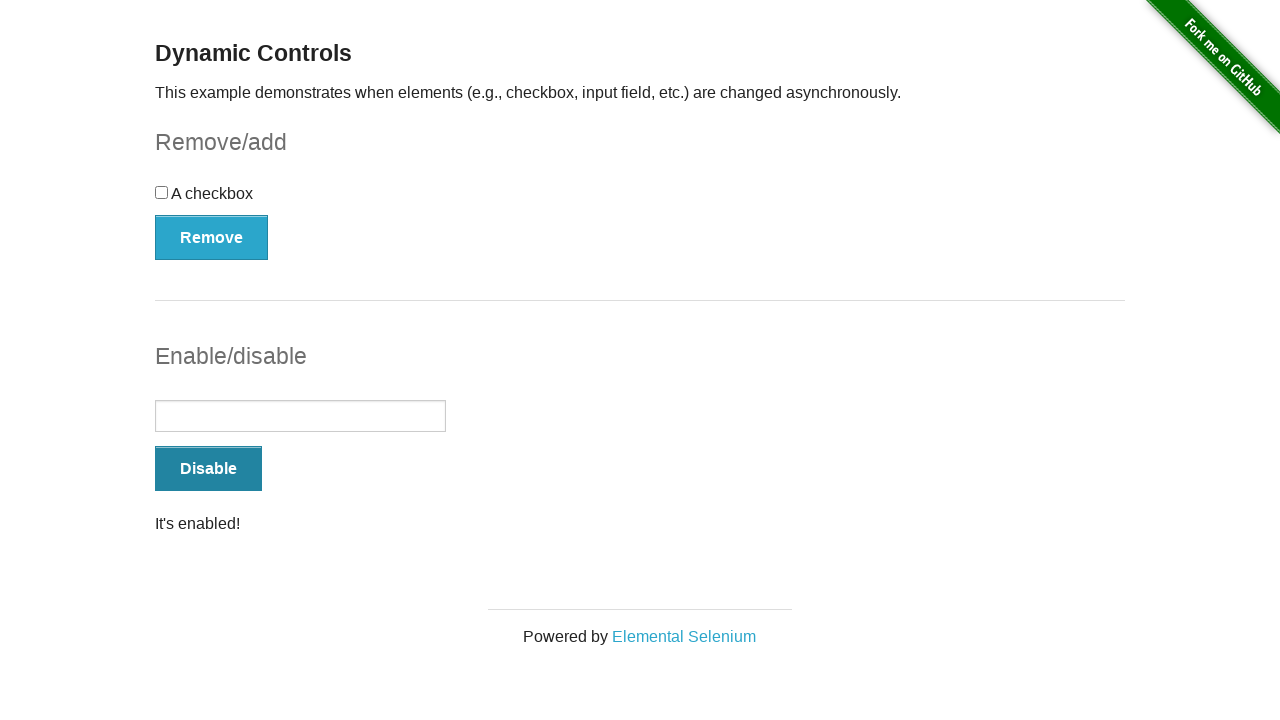

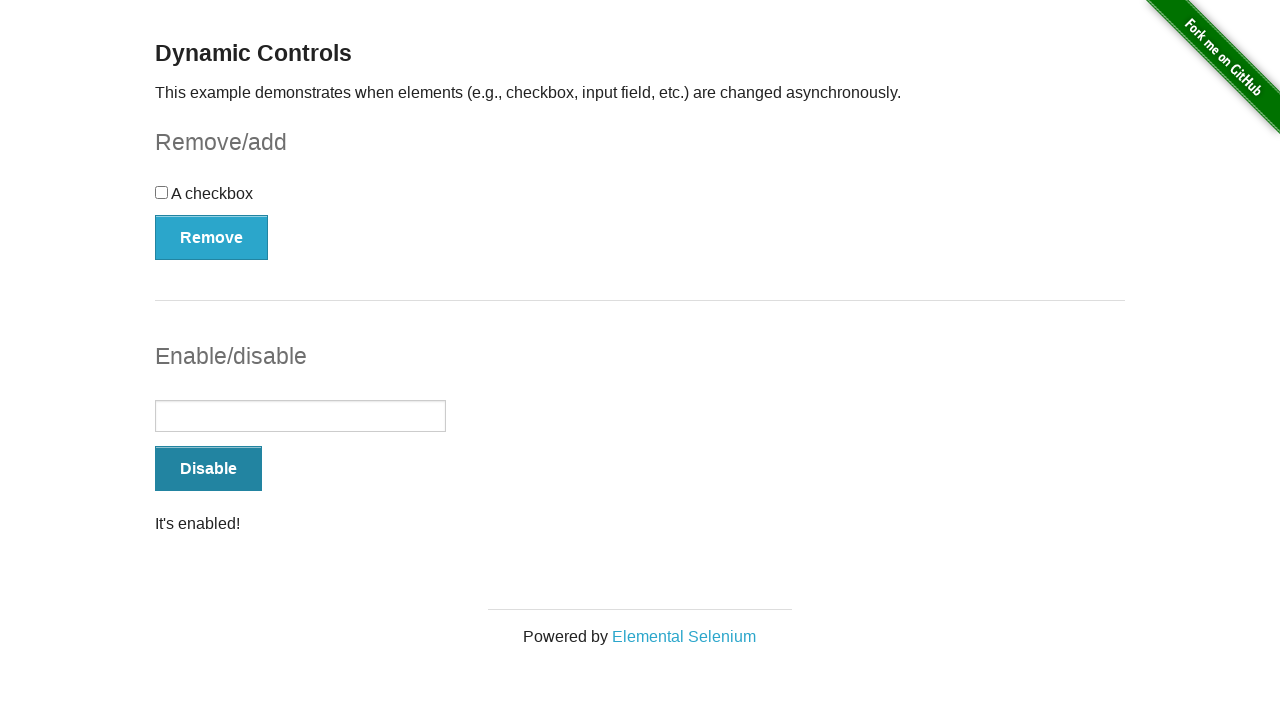